Tests a registration form by filling in first name, last name, and email fields, then submitting and verifying the success message.

Starting URL: http://suninjuly.github.io/registration1.html

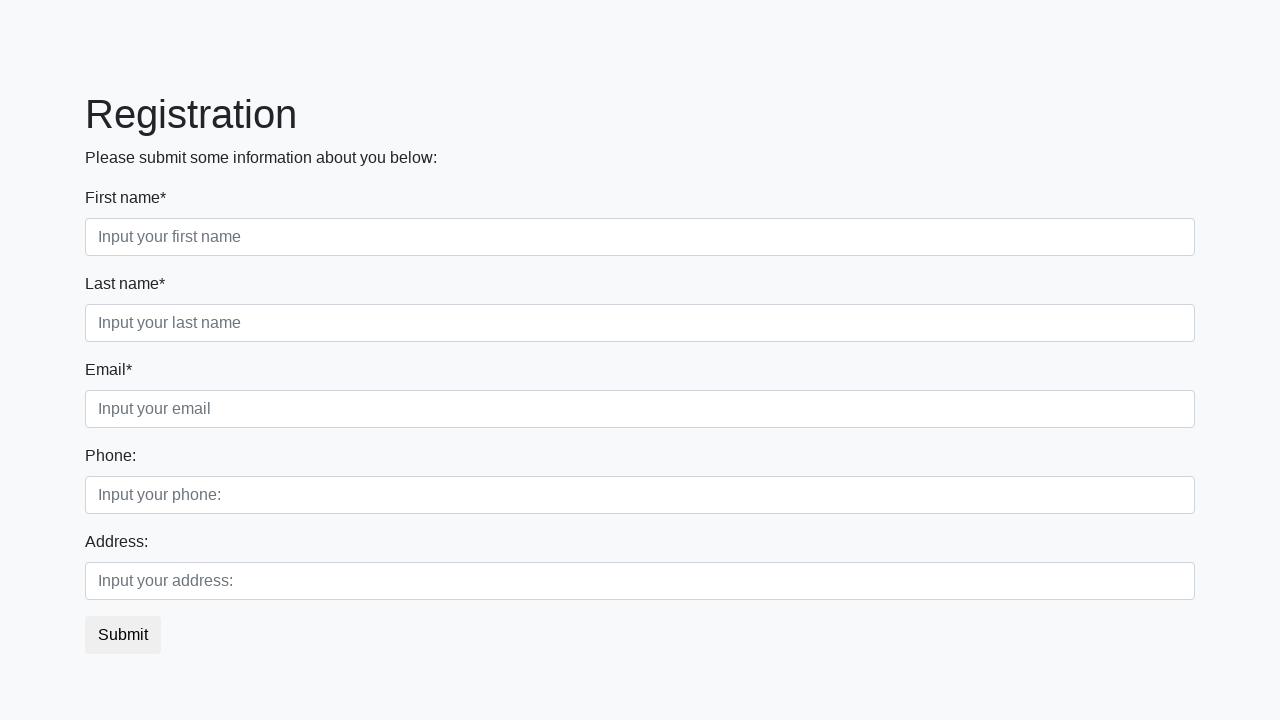

Filled first name field with 'Ivan' on //*[@placeholder="Input your first name"]
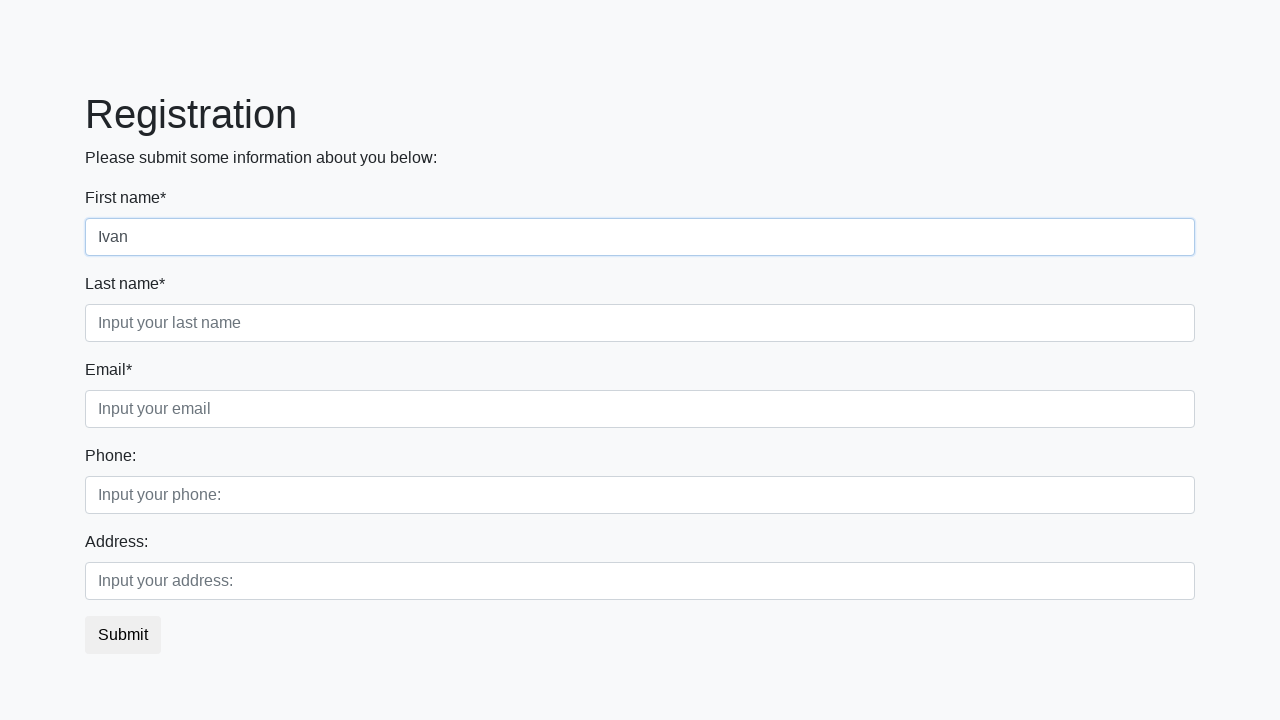

Filled last name field with 'Petrov' on //*[@placeholder="Input your last name"]
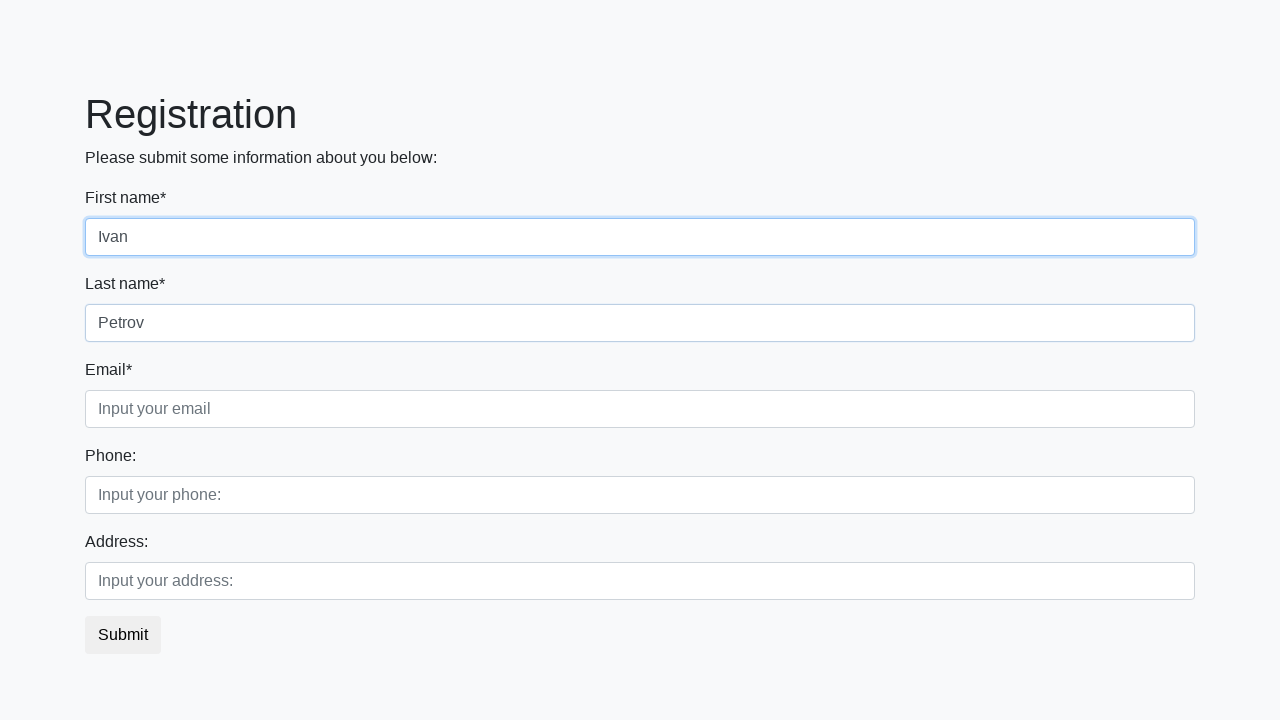

Filled email field with 'aaaa@ffff' on //*[@placeholder="Input your email"]
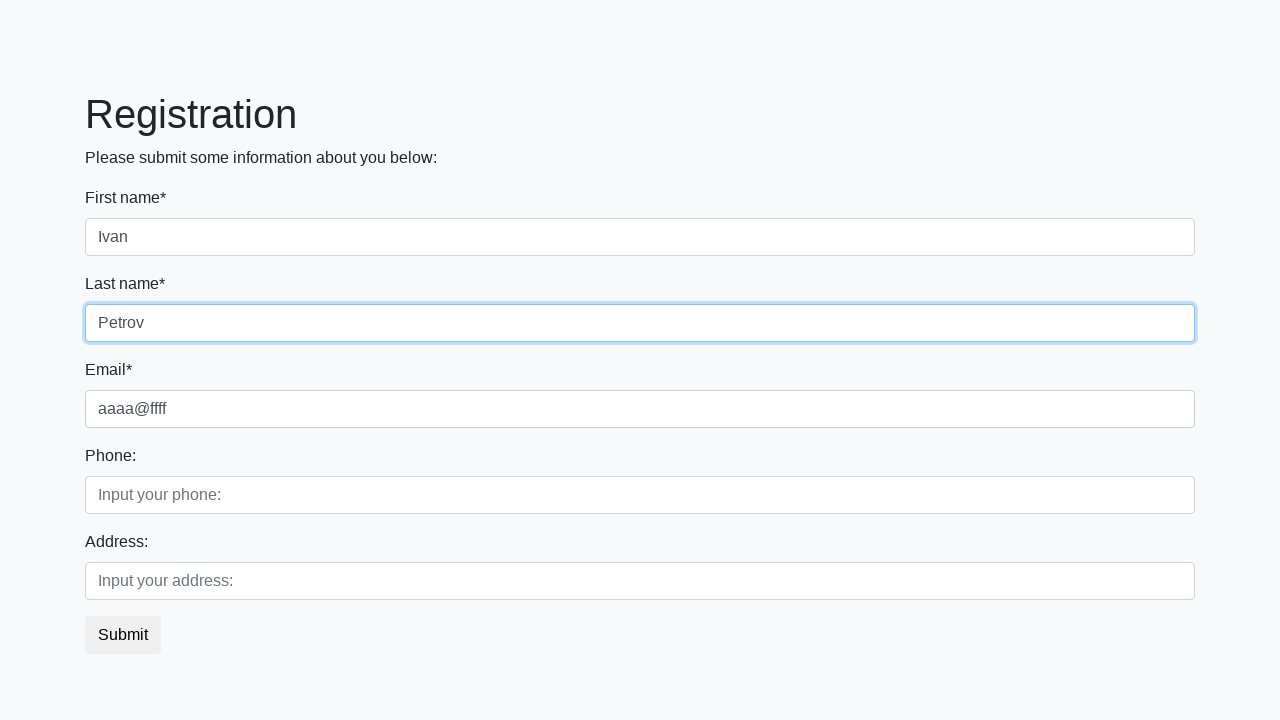

Clicked submit button to register at (123, 635) on button.btn
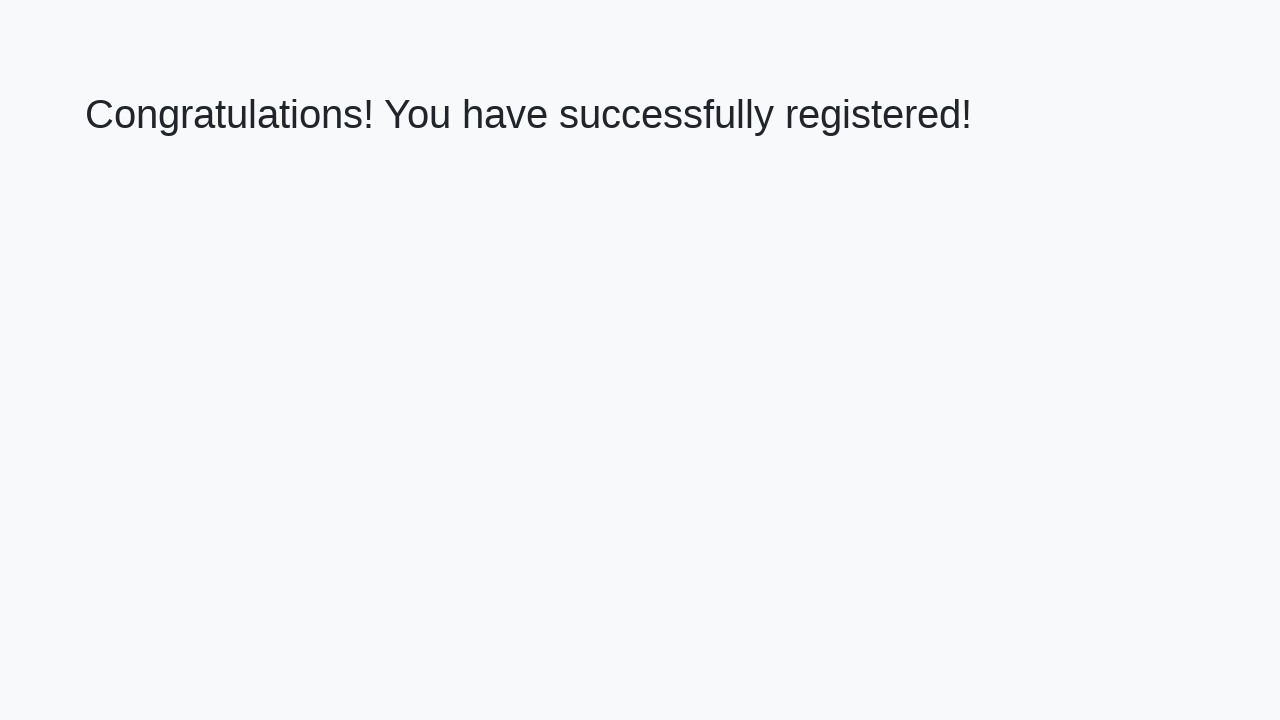

Success message heading appeared
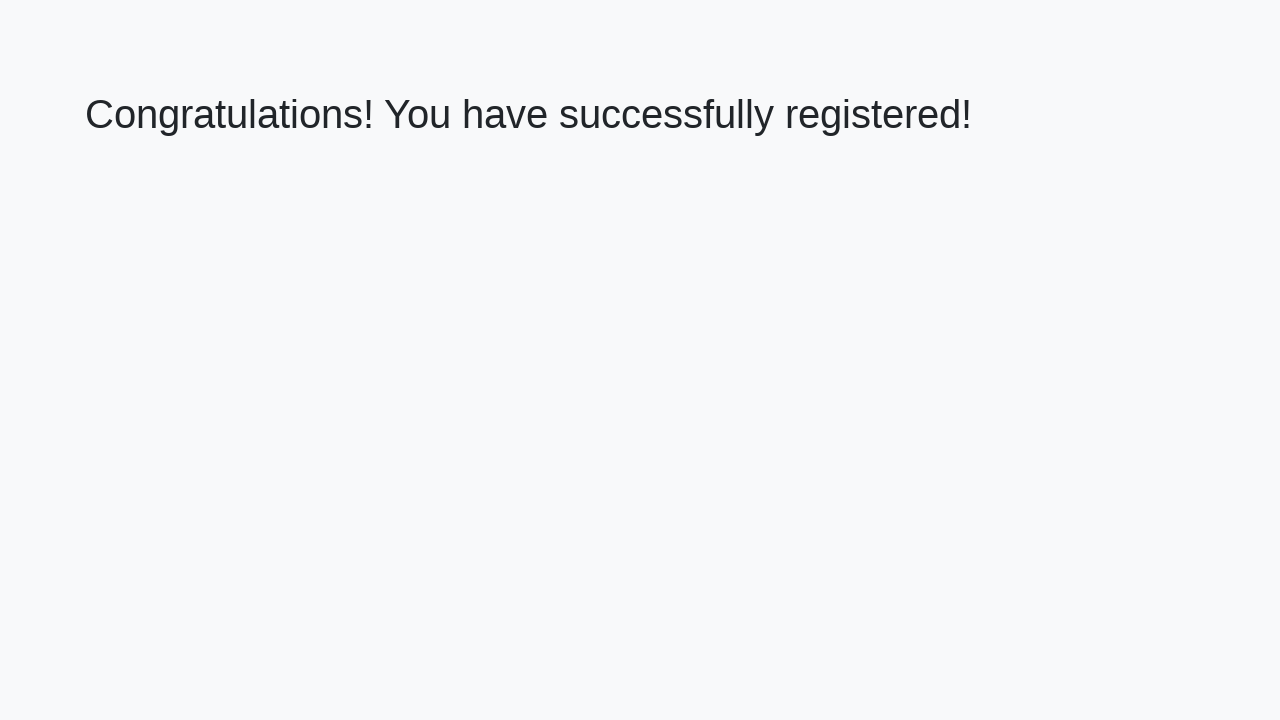

Retrieved success message text: 'Congratulations! You have successfully registered!'
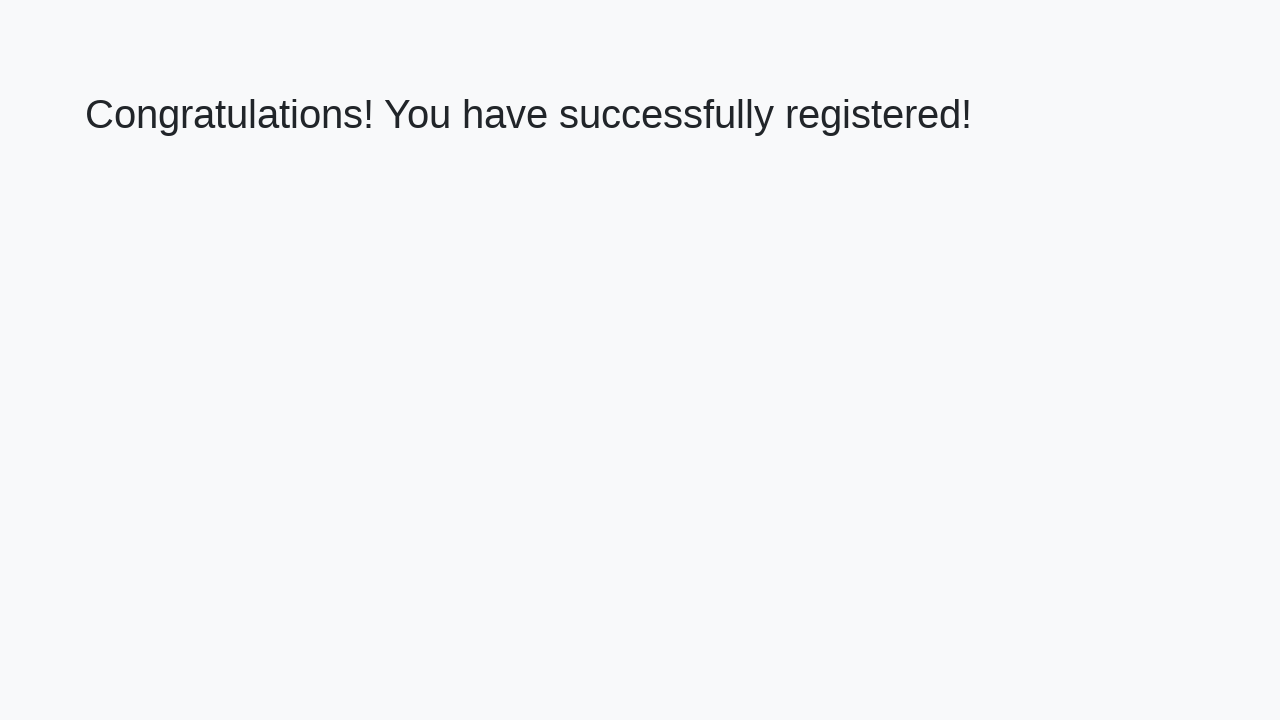

Verified success message matches expected text
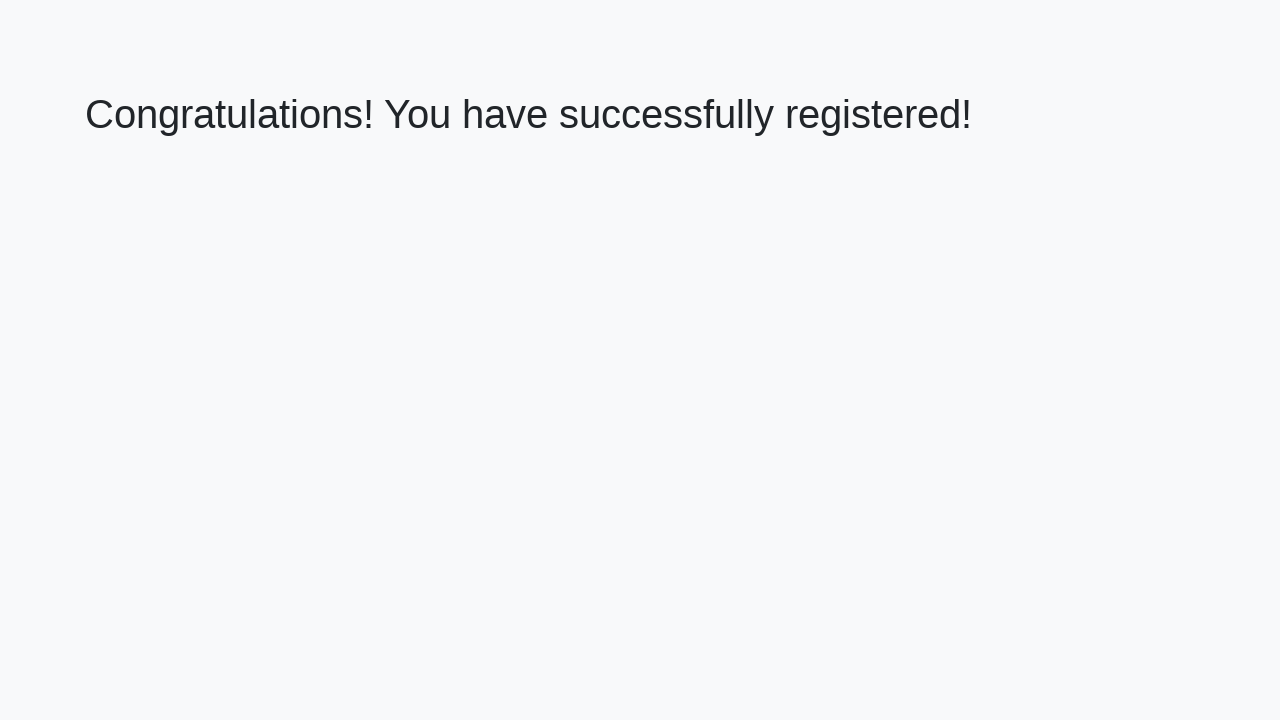

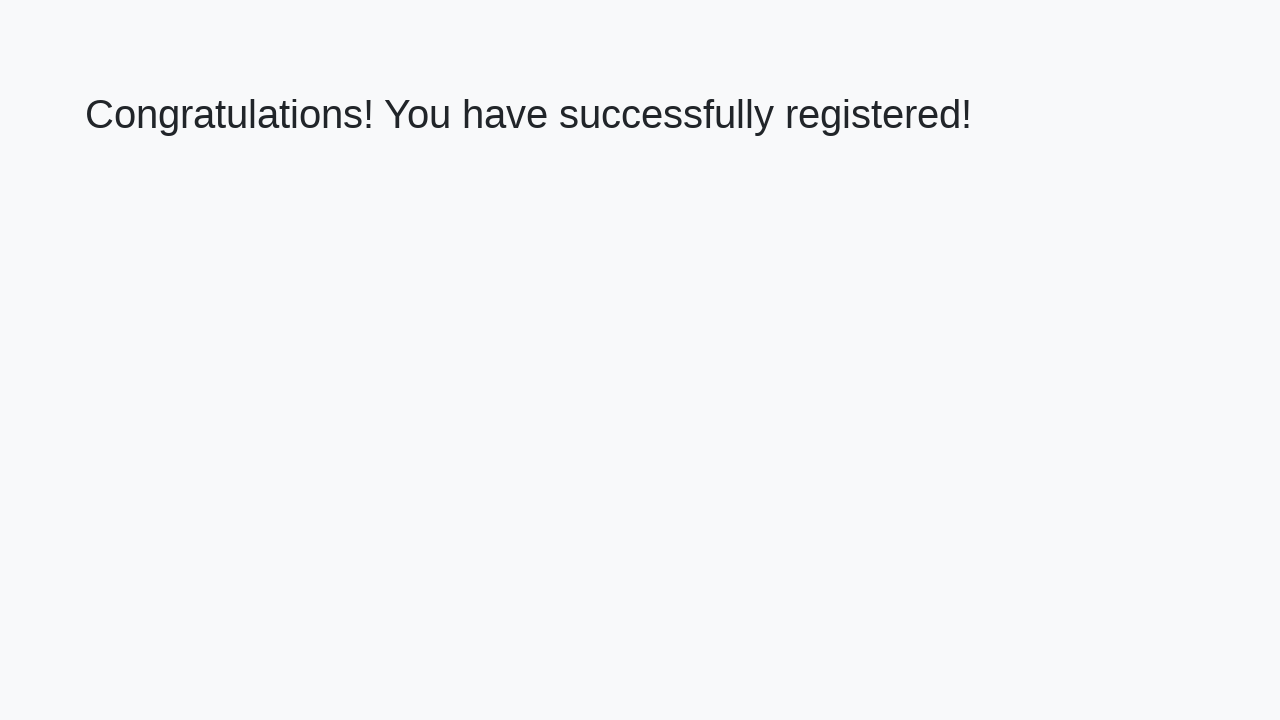